Tests adding a product to cart on a grocery shopping practice site by finding a specific vegetable item and clicking its add button

Starting URL: https://rahulshettyacademy.com/seleniumPractise/#/

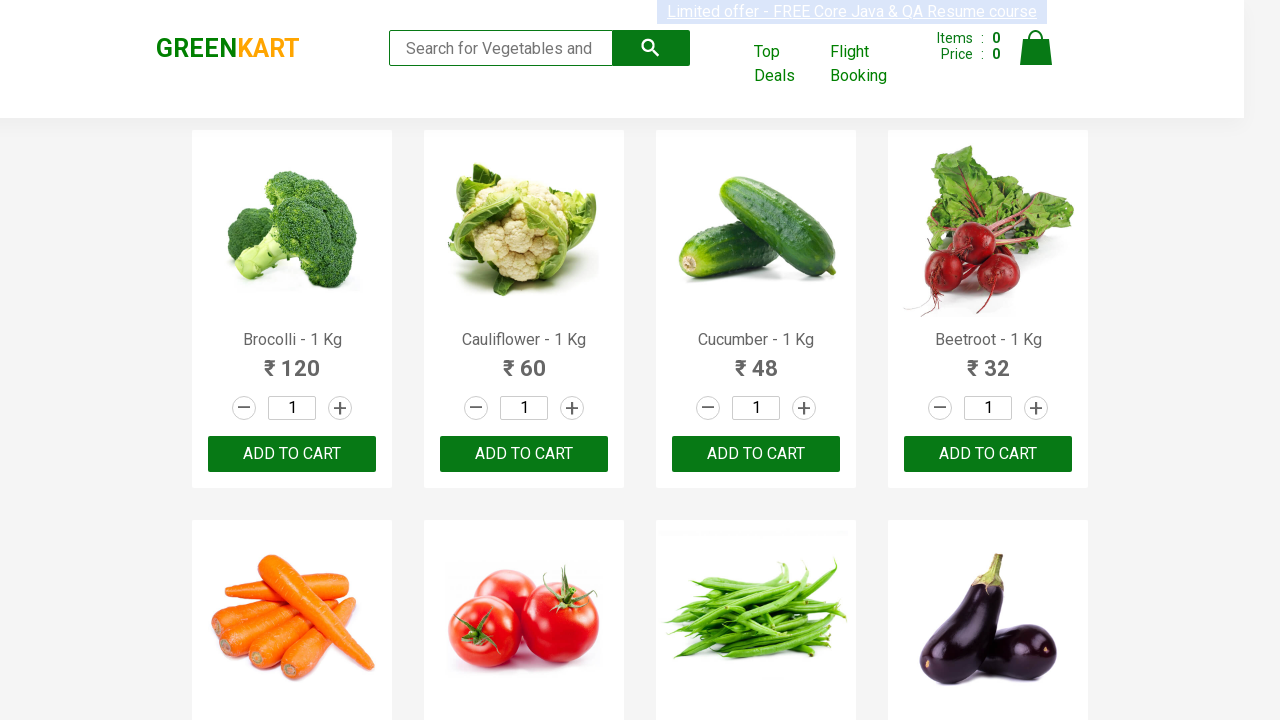

Product list loaded - product name selectors are now visible
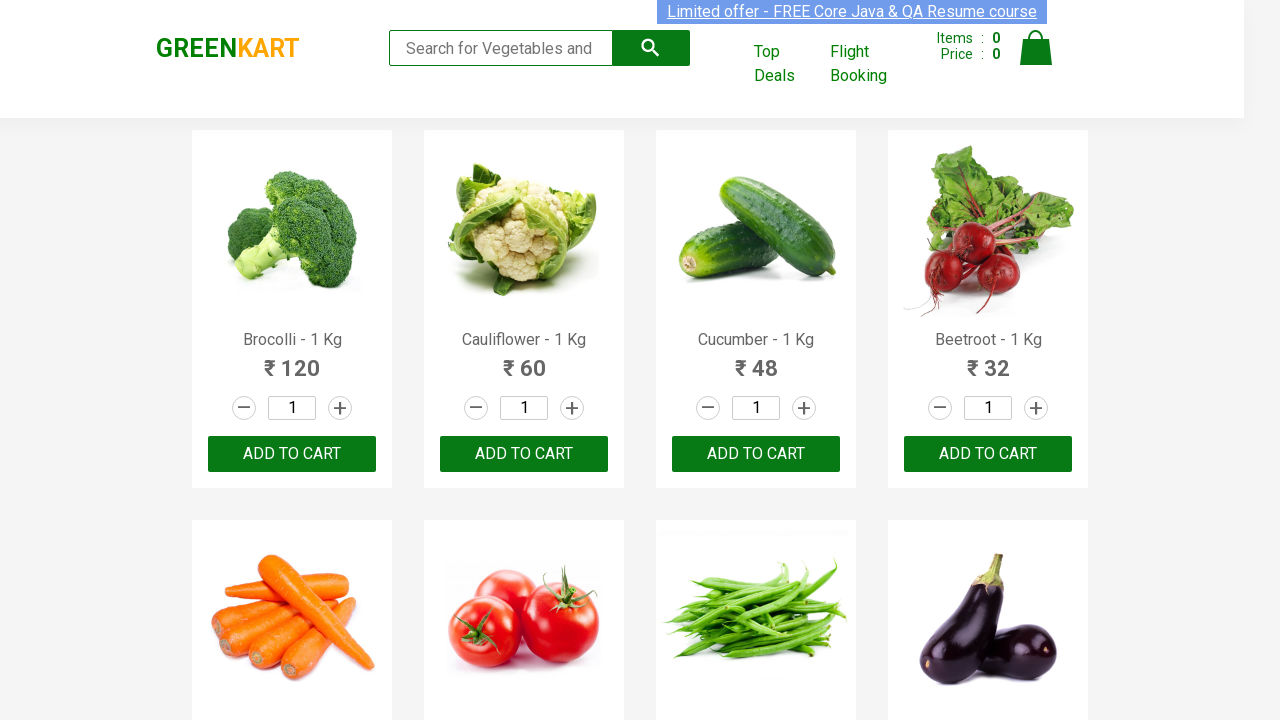

Target vegetable defined: Mushroom - 1 Kg
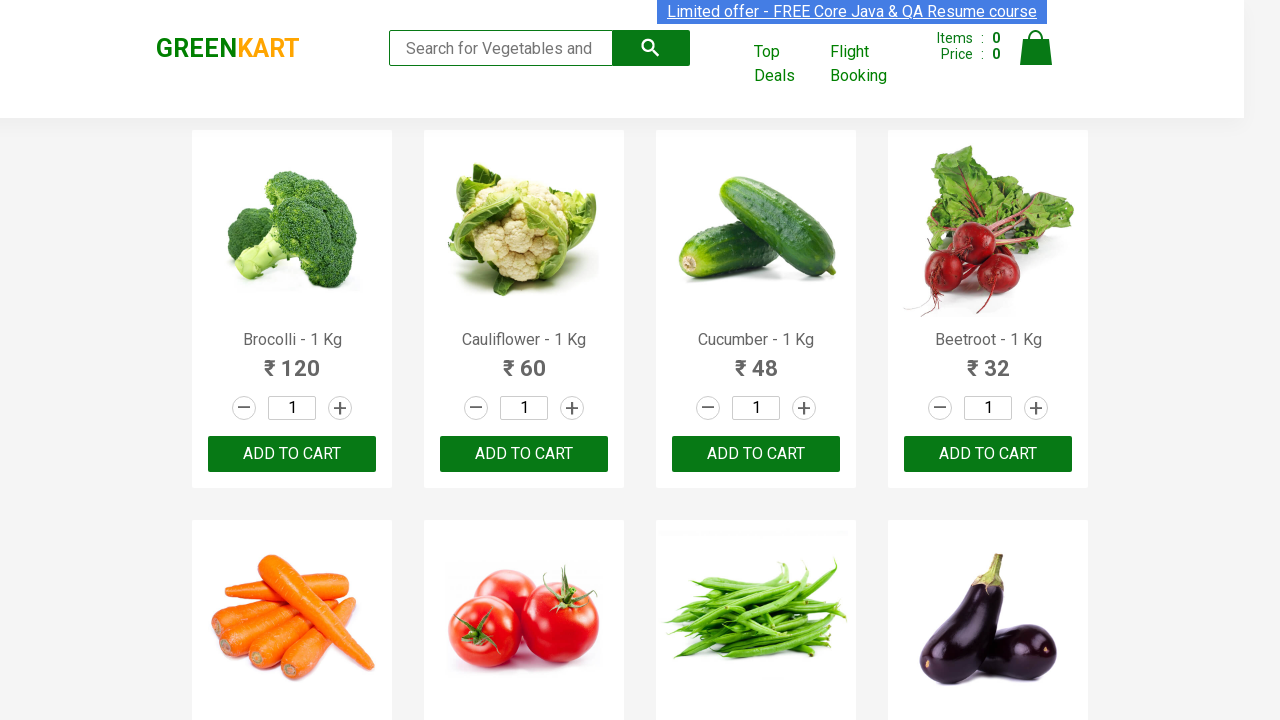

Clicked add to cart button for Mushroom - 1 Kg at (524, 360) on //h4[text()='Mushroom - 1 Kg']/parent::div/div[3]/button
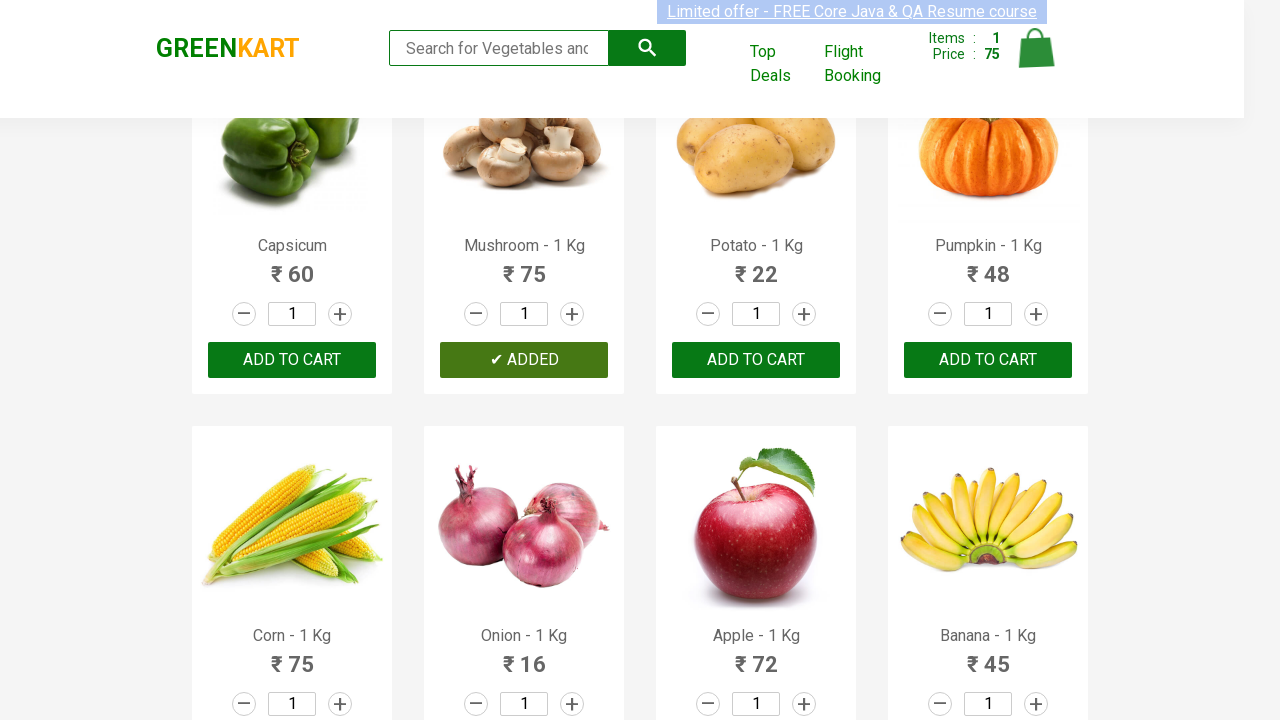

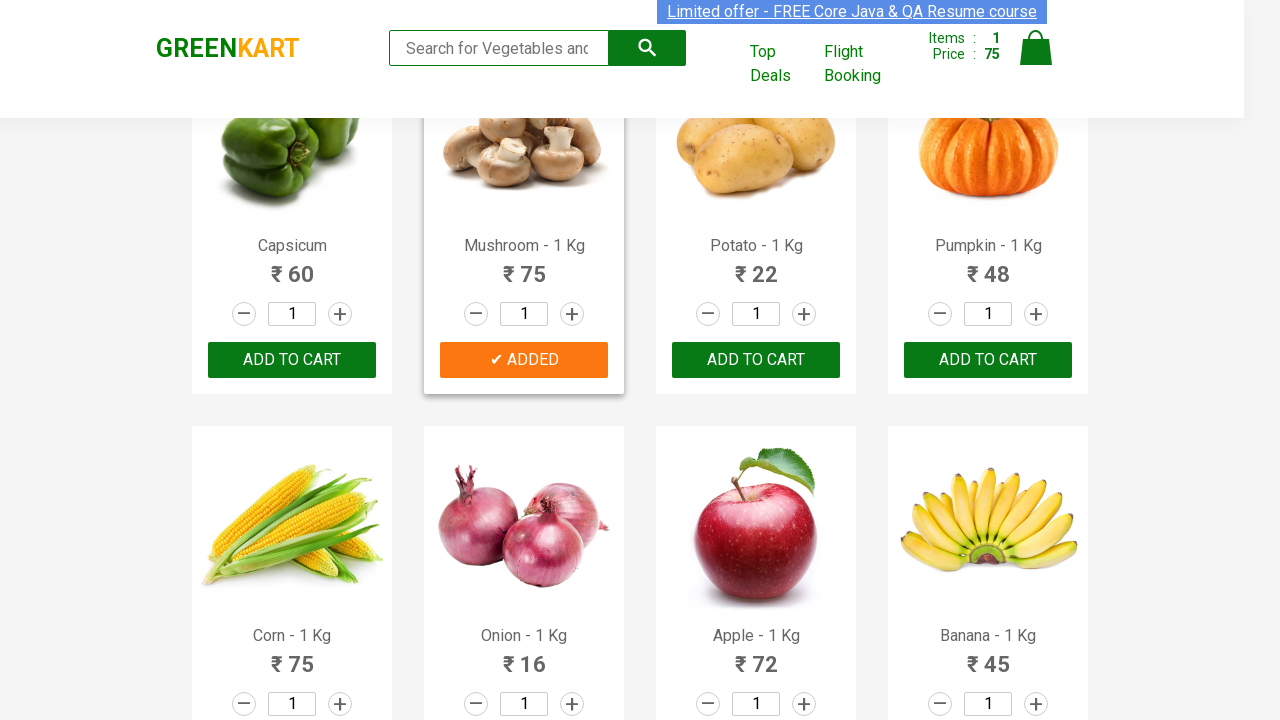